Tests window handling by clicking a link that opens a new window and verifying the title of the new window

Starting URL: http://the-internet.herokuapp.com/windows

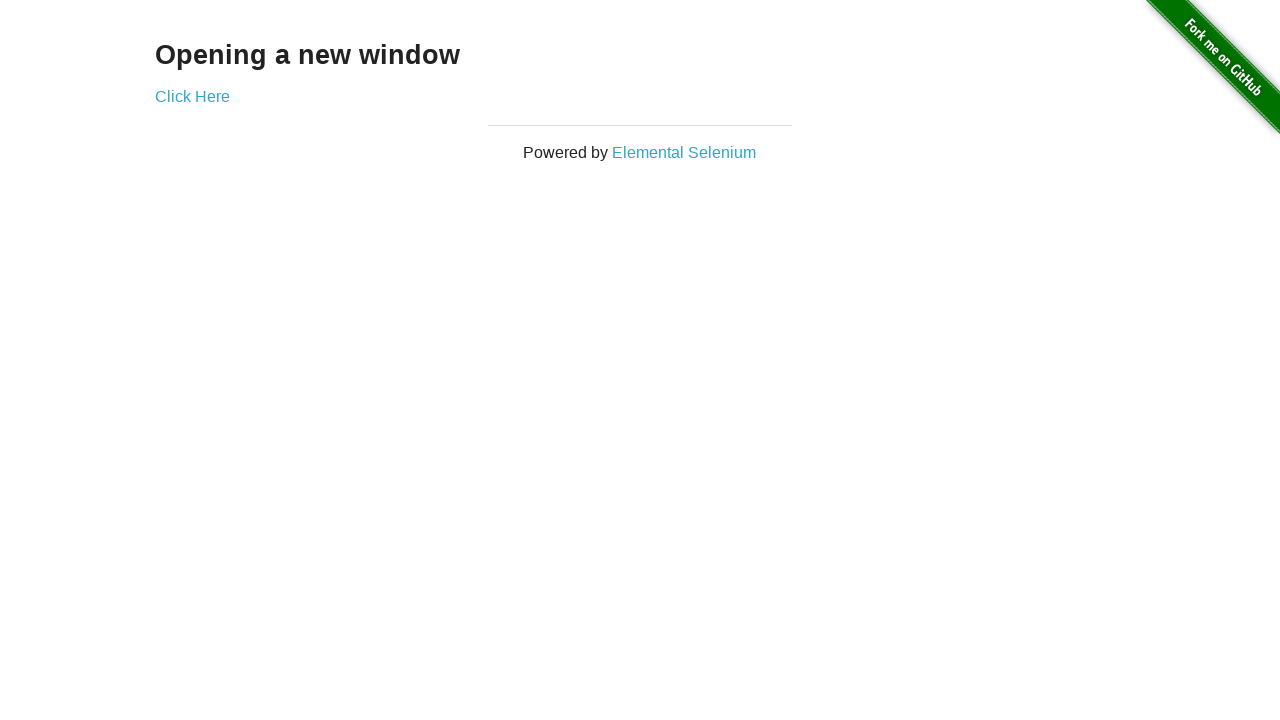

Clicked 'Click Here' link to open new window at (192, 96) on text='Click Here'
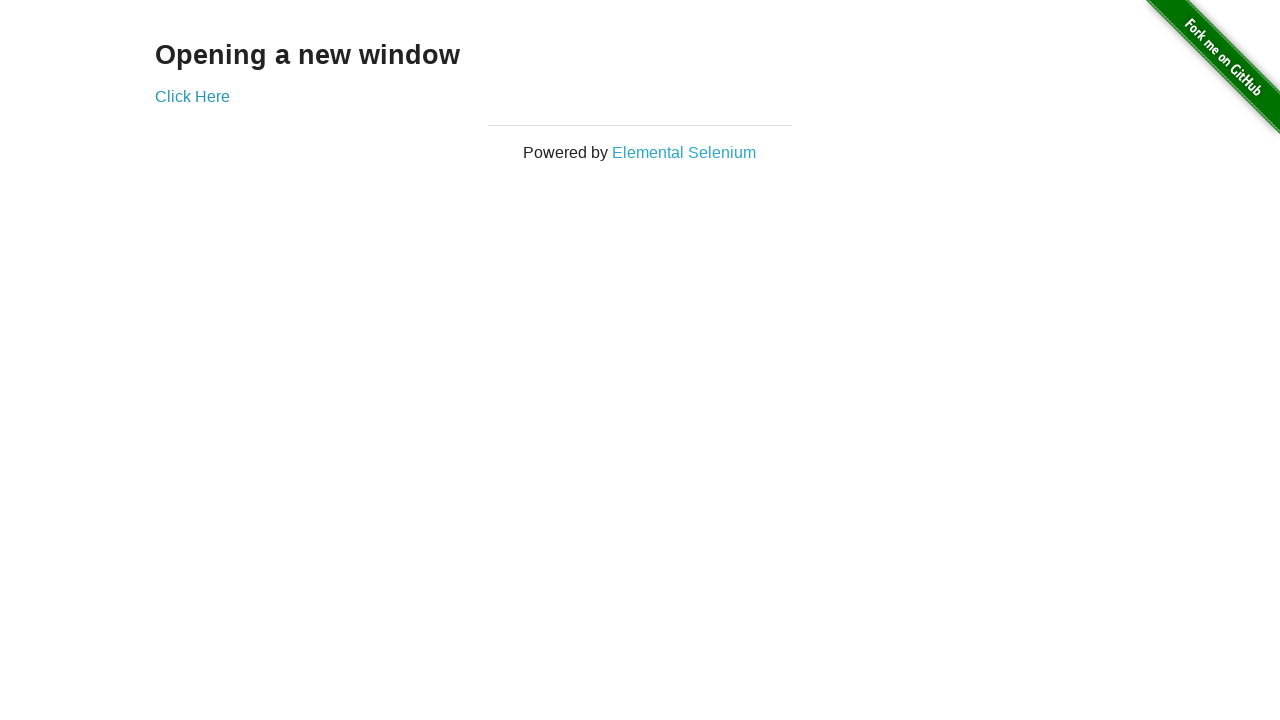

New window opened and captured
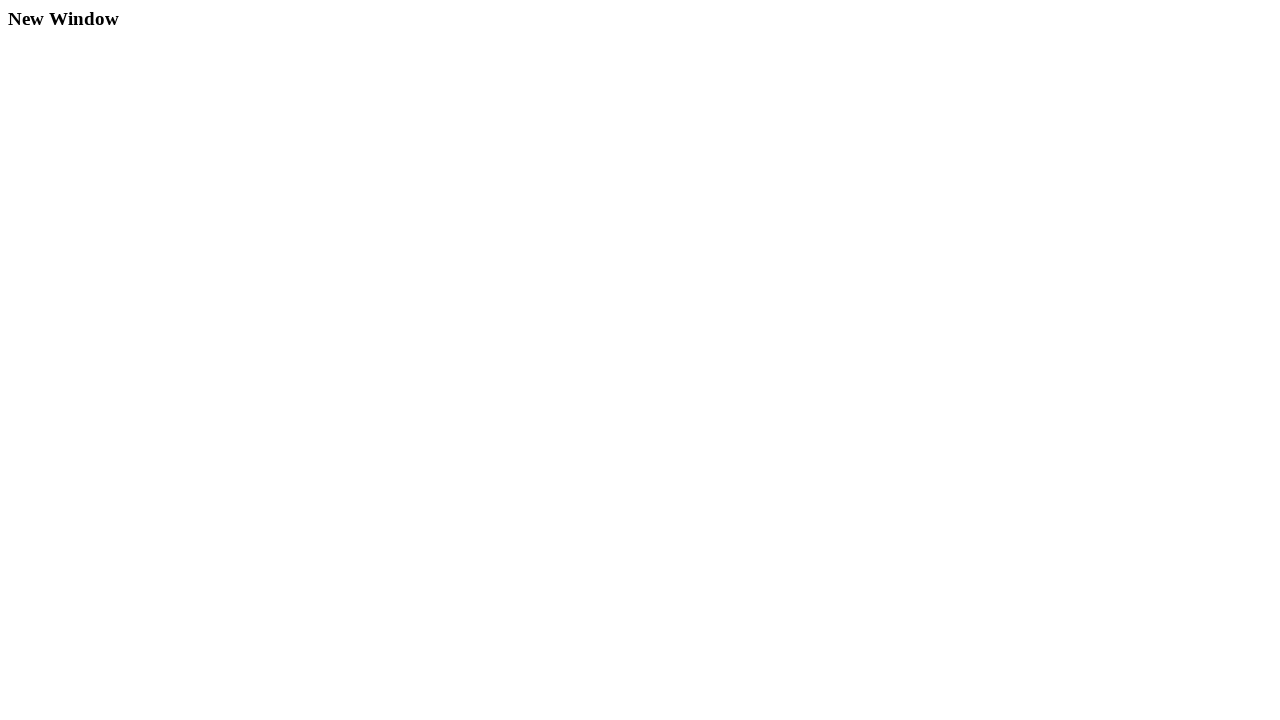

New window page load state completed
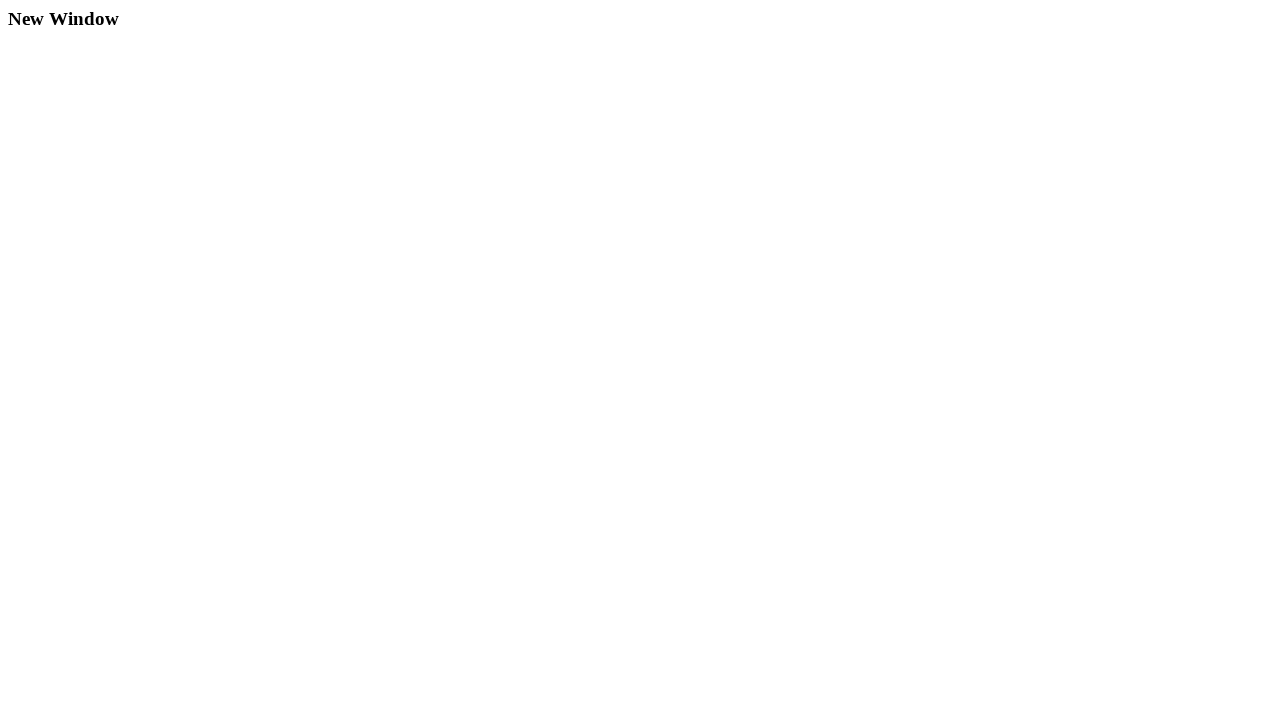

Verified new window title is 'New Window'
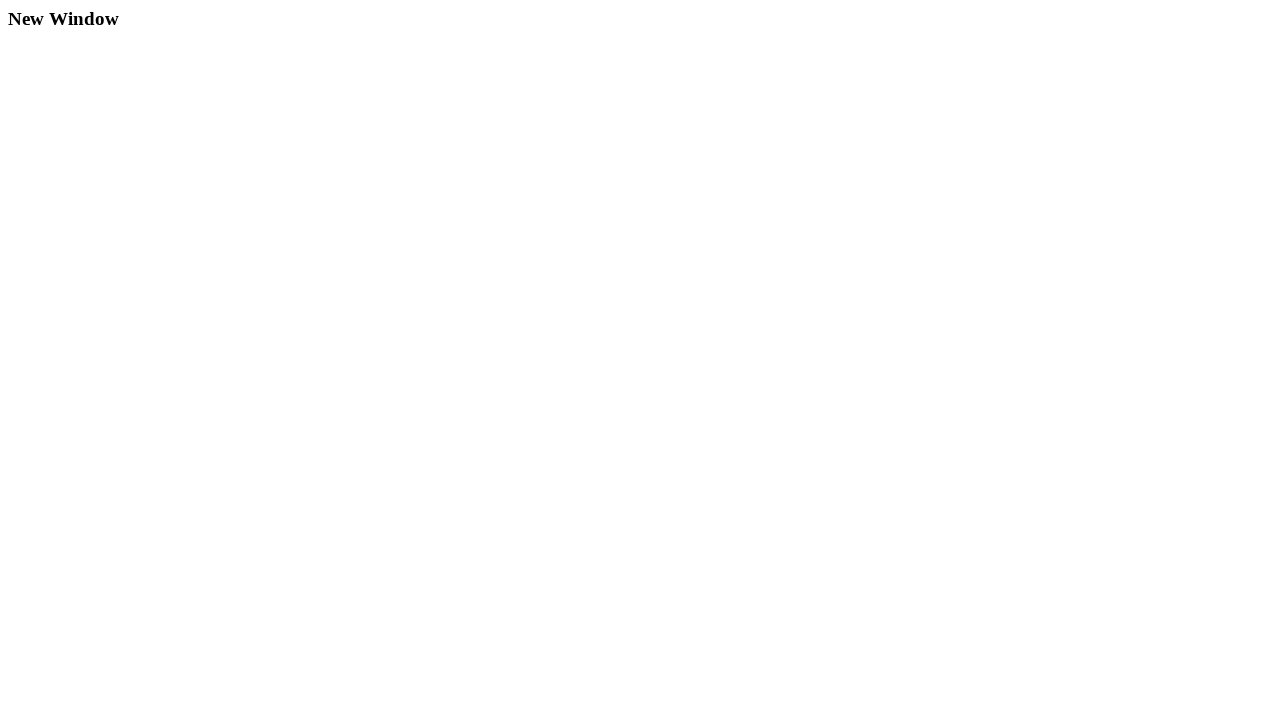

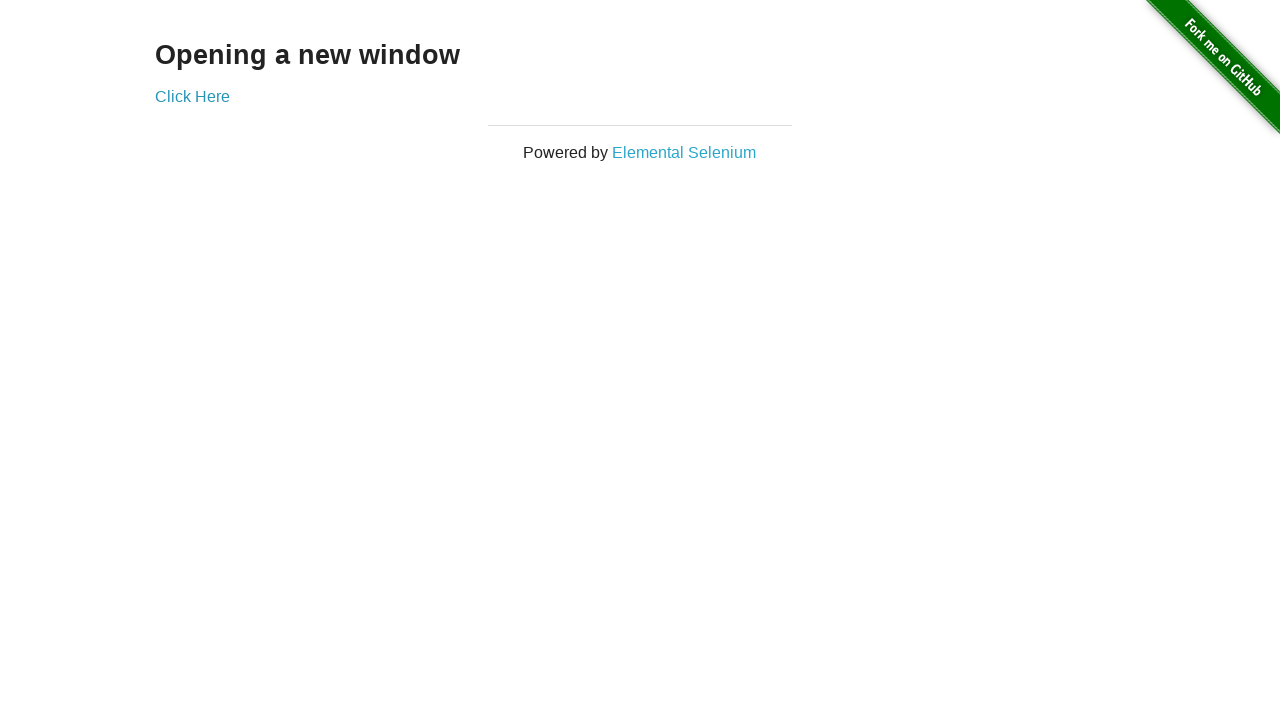